Tests dynamic controls on Heroku test site by clicking the Remove button, waiting for the confirmation message, and verifying the checkbox has been removed from the page.

Starting URL: https://the-internet.herokuapp.com/dynamic_controls

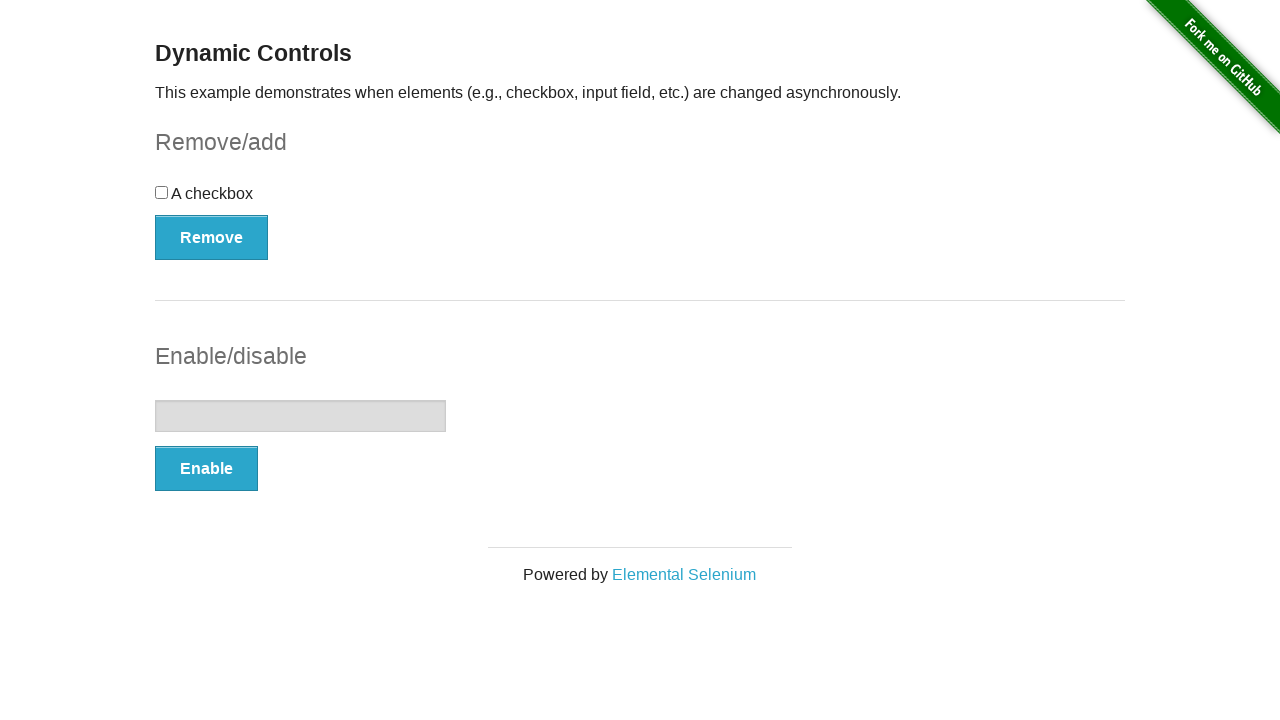

Navigated to Heroku Dynamic Controls page
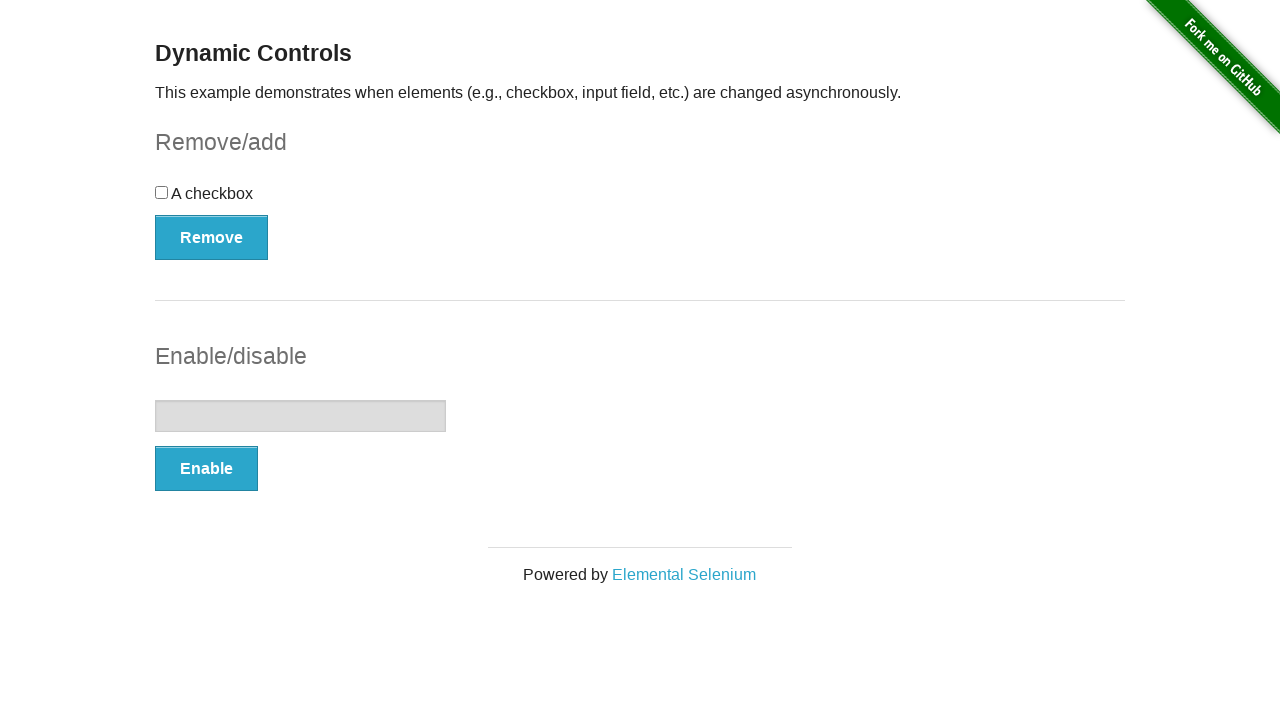

Clicked the Remove button at (212, 237) on xpath=//button[text()='Remove']
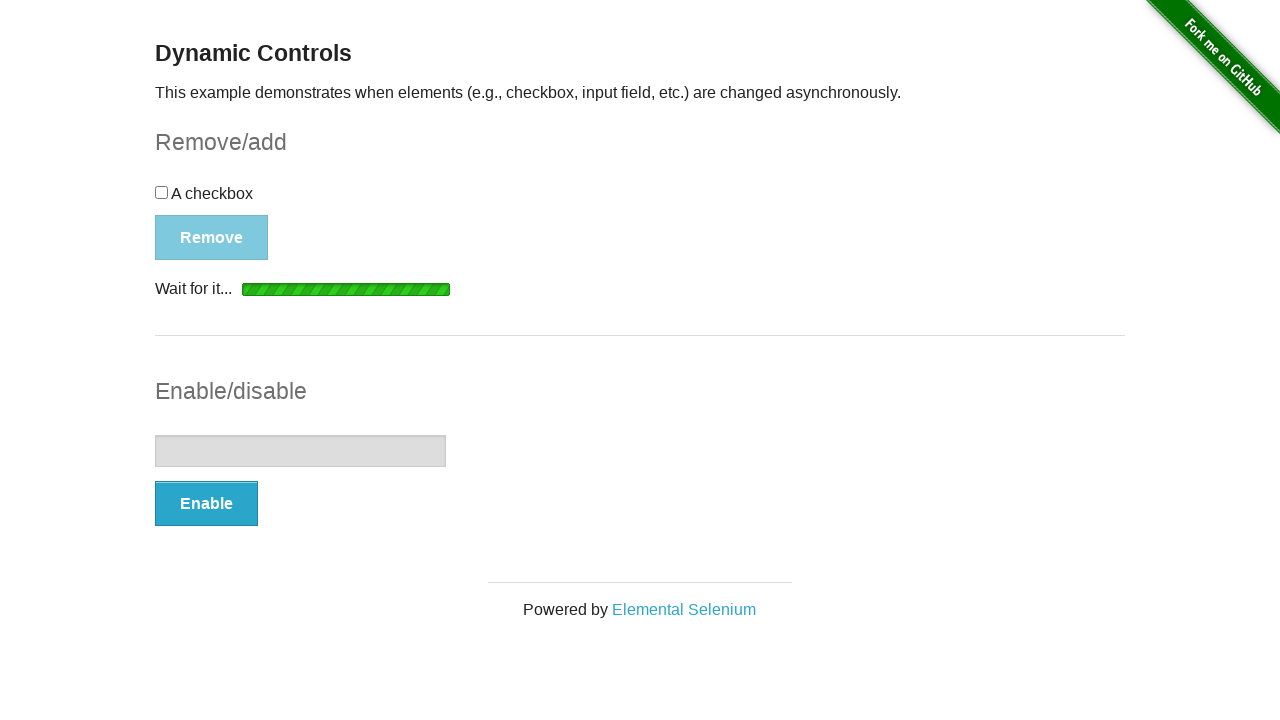

Confirmation message appeared indicating checkbox was removed
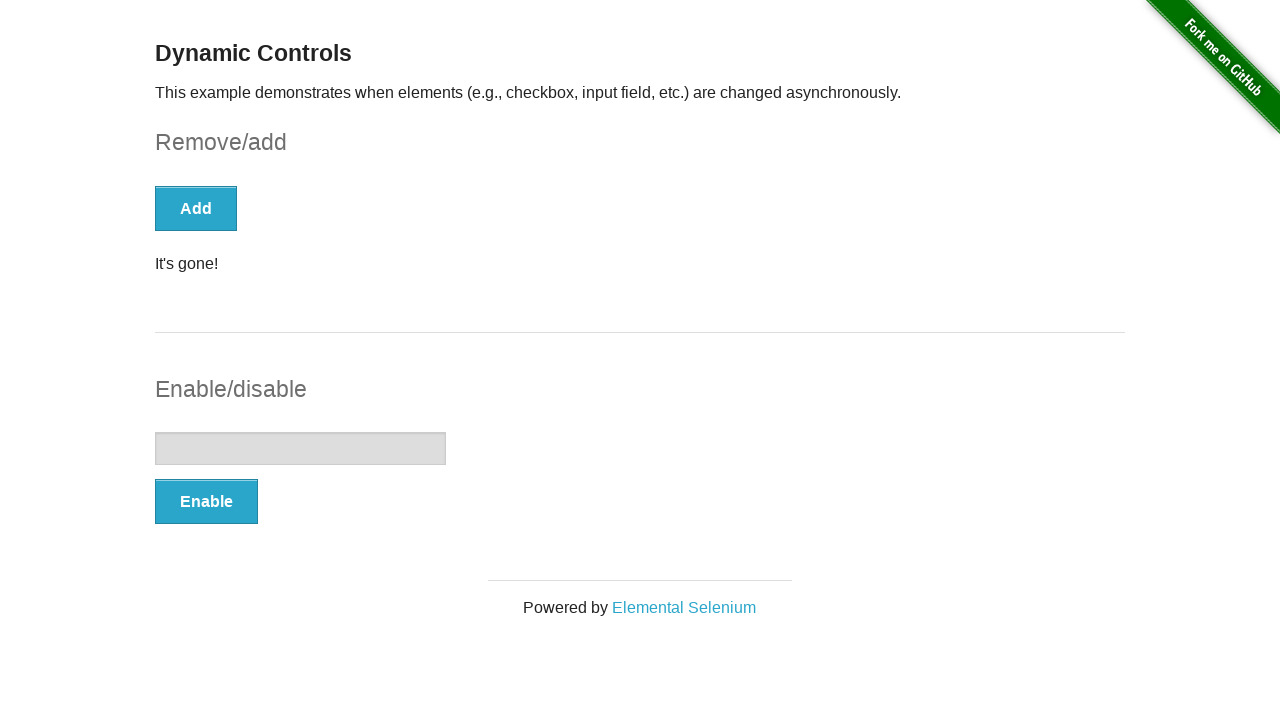

Retrieved checkbox count from page
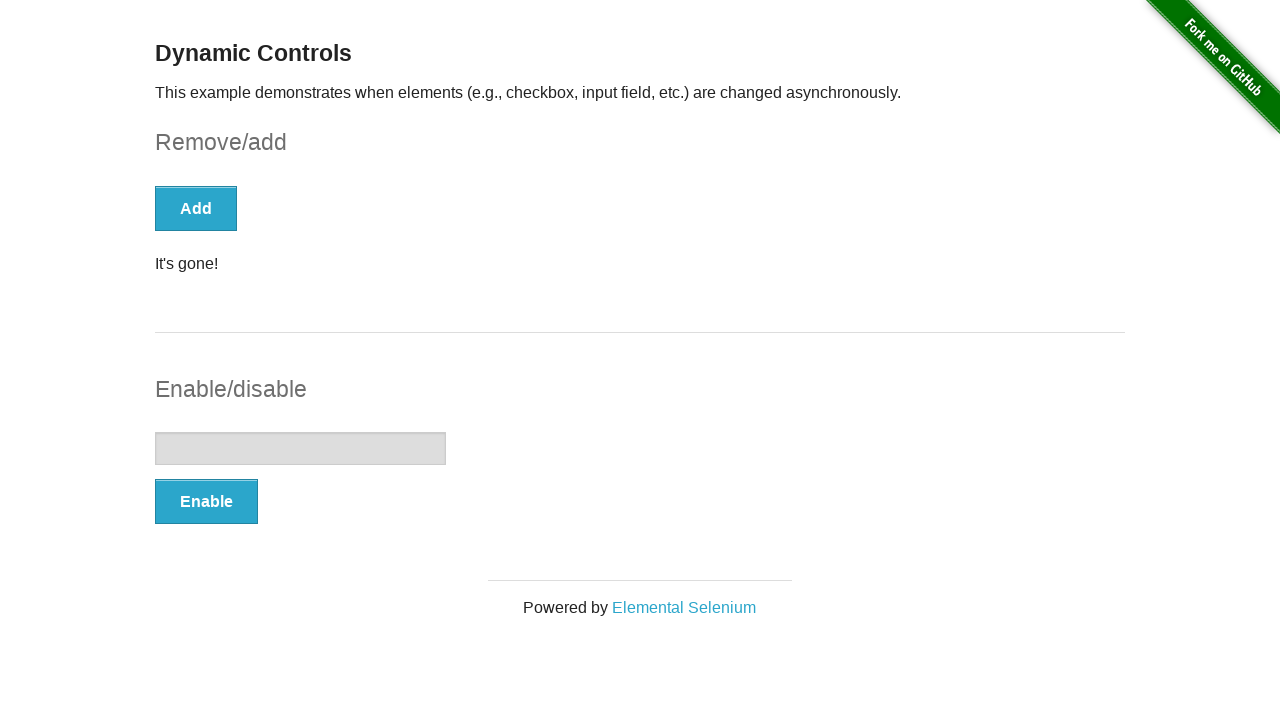

Verified that checkbox has been successfully removed from the page
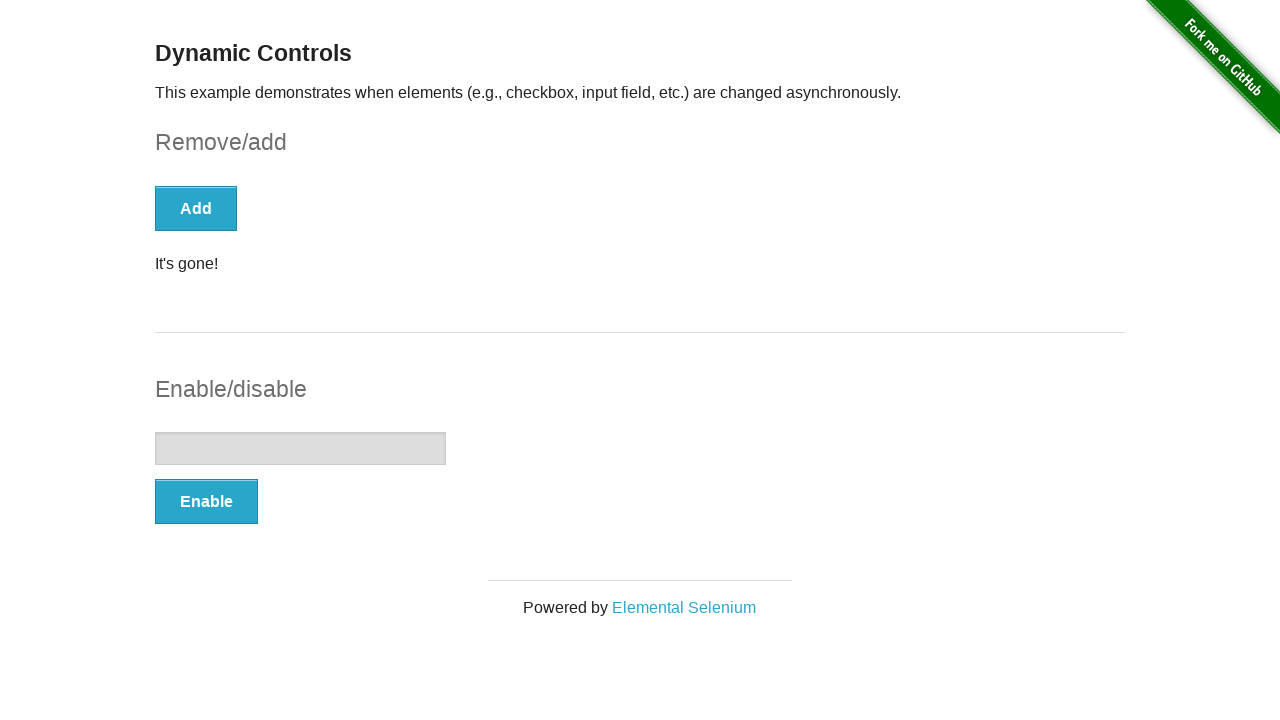

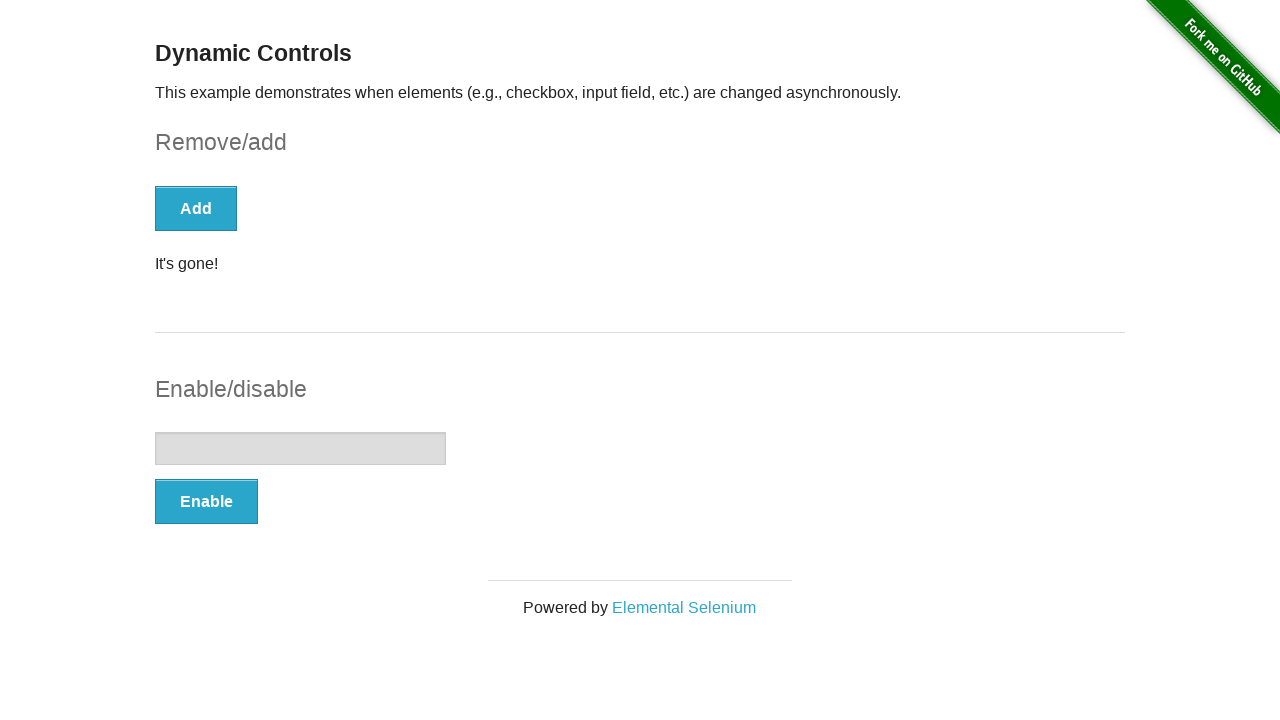